Navigates to a page and highlights a specific element by changing its border style using JavaScript, then reverts the style after a delay.

Starting URL: http://the-internet.herokuapp.com/large

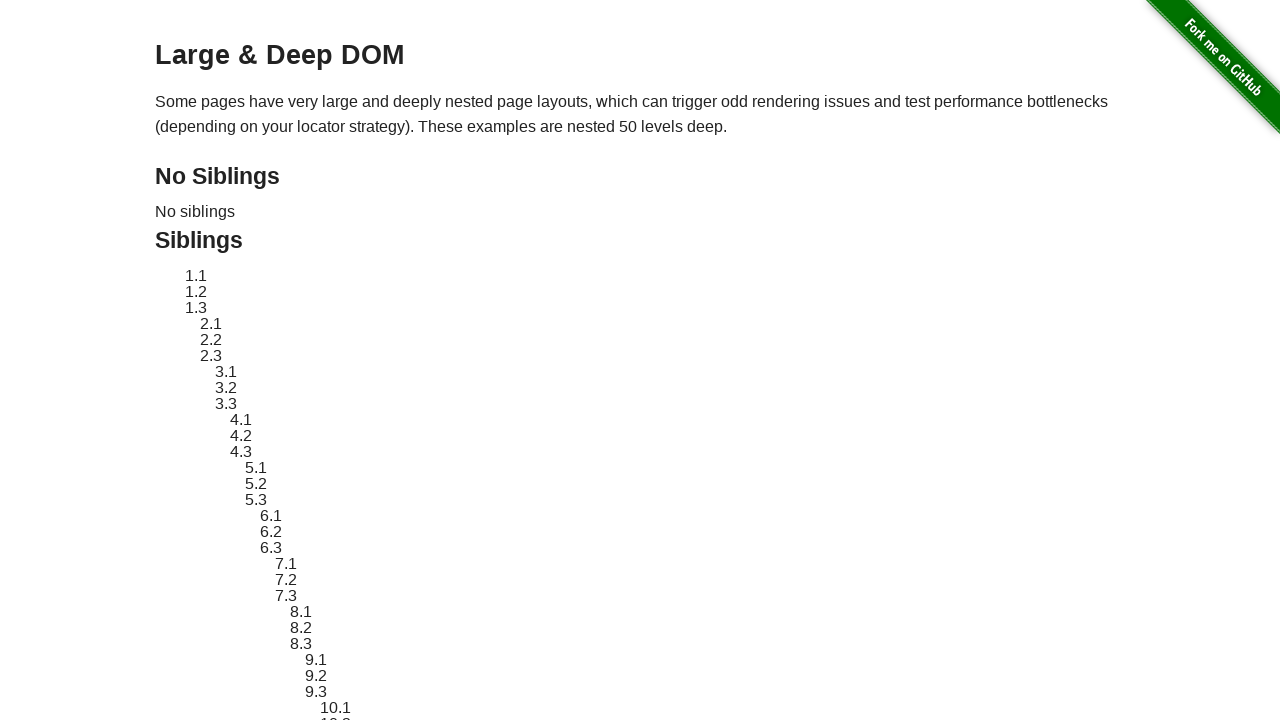

Navigated to the large page
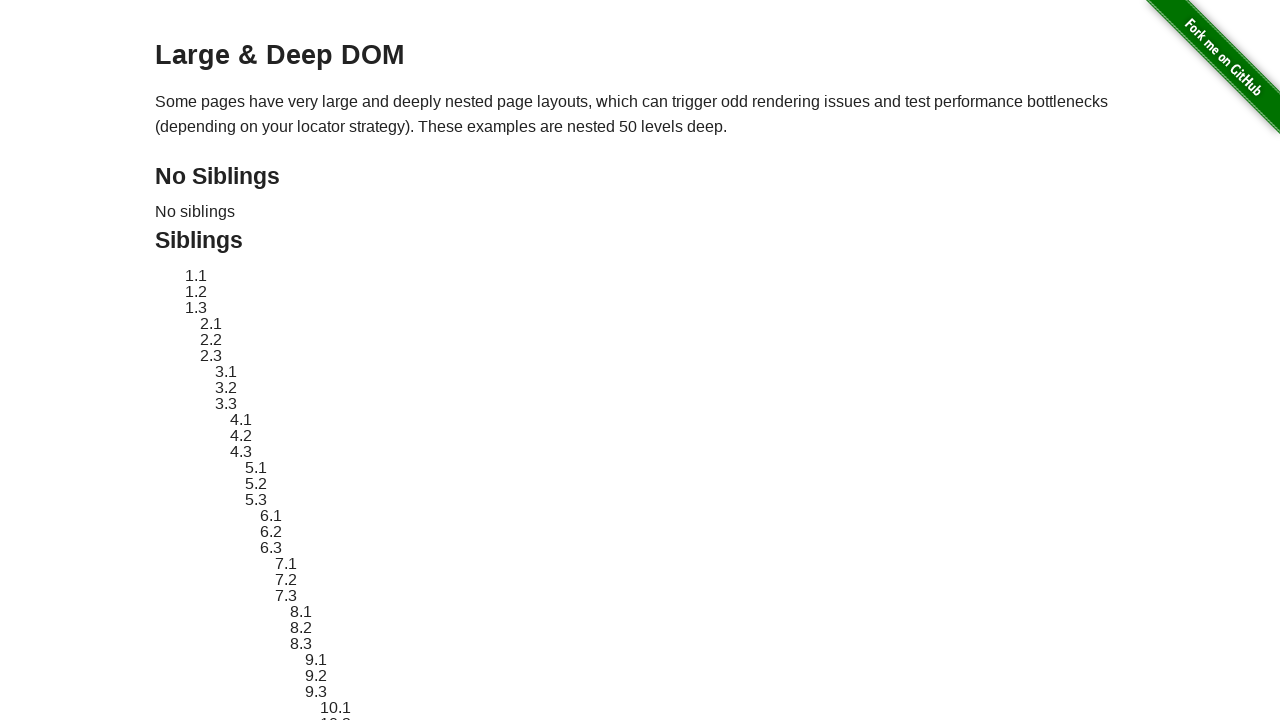

Located element with ID 'sibling-2.3'
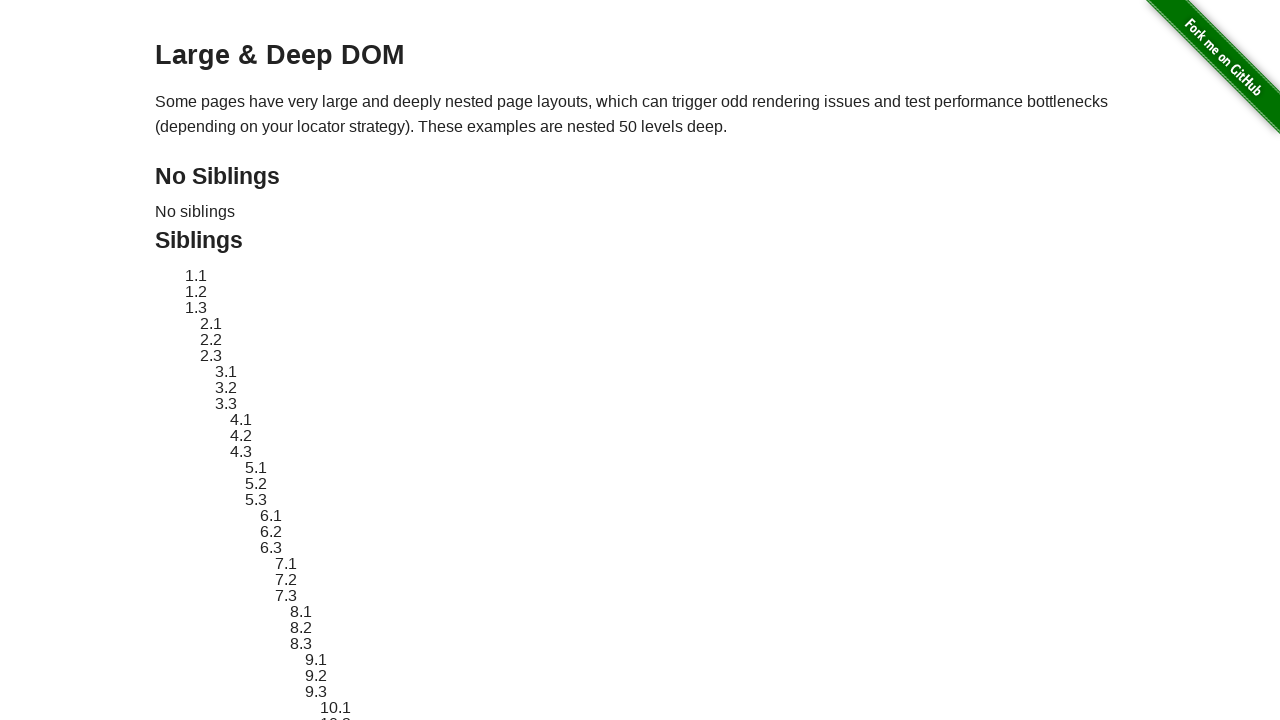

Element became visible
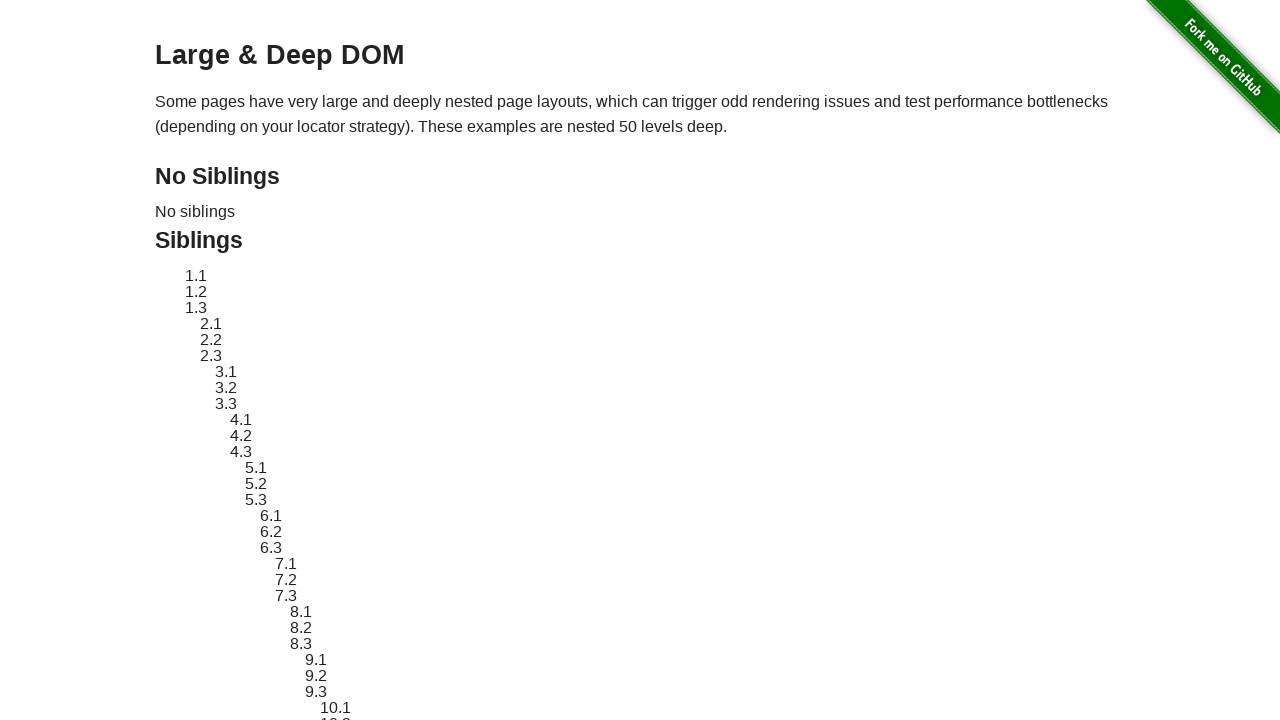

Stored original element style
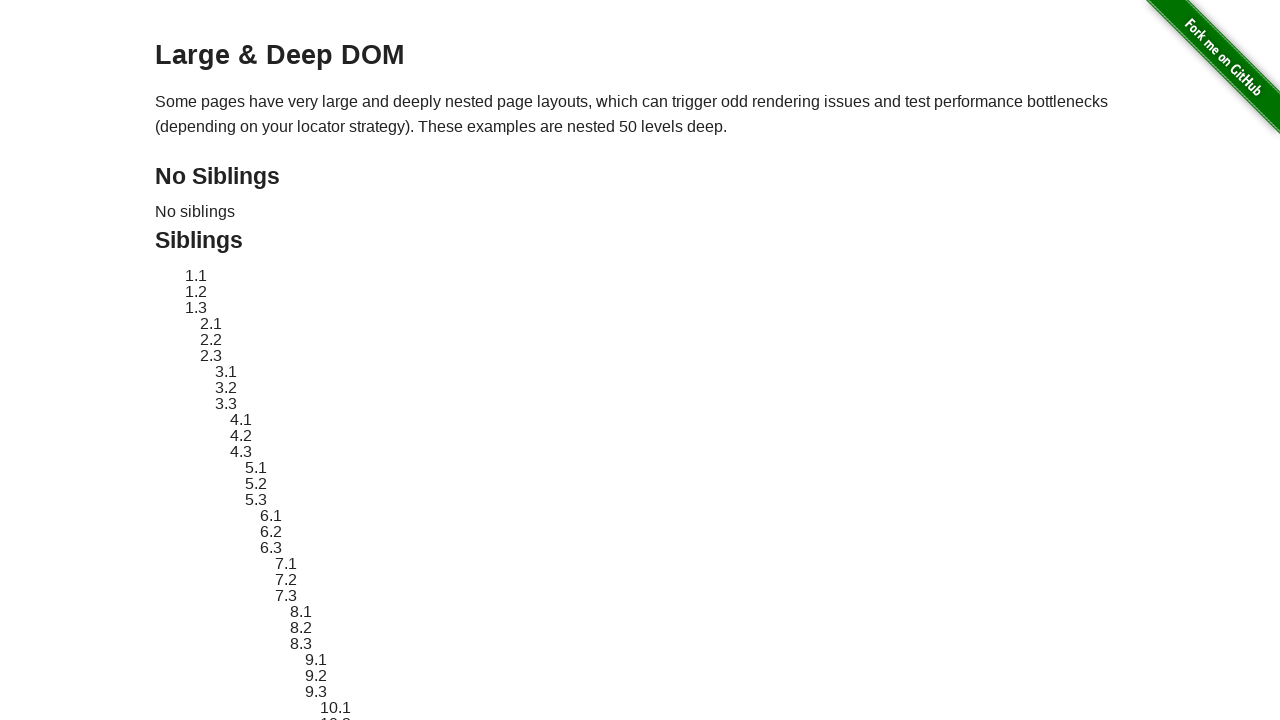

Applied red dashed border highlight to element
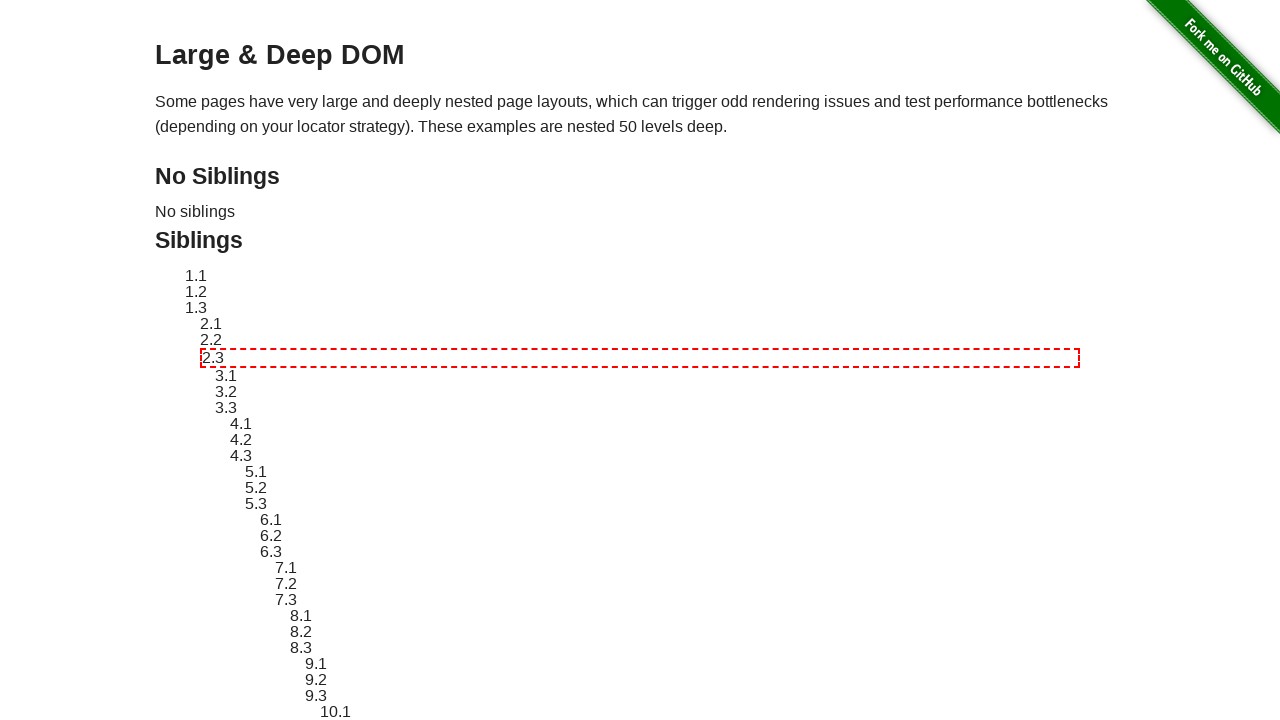

Waited 3 seconds to display highlight
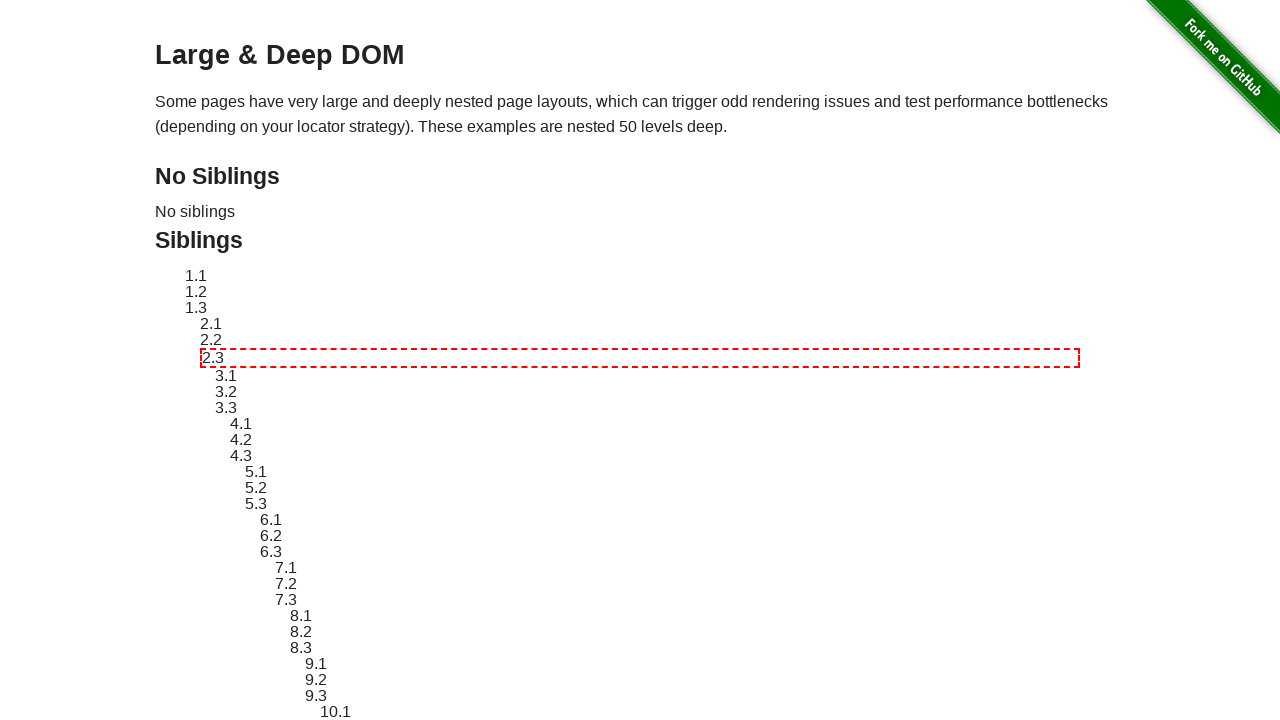

Reverted element style to original
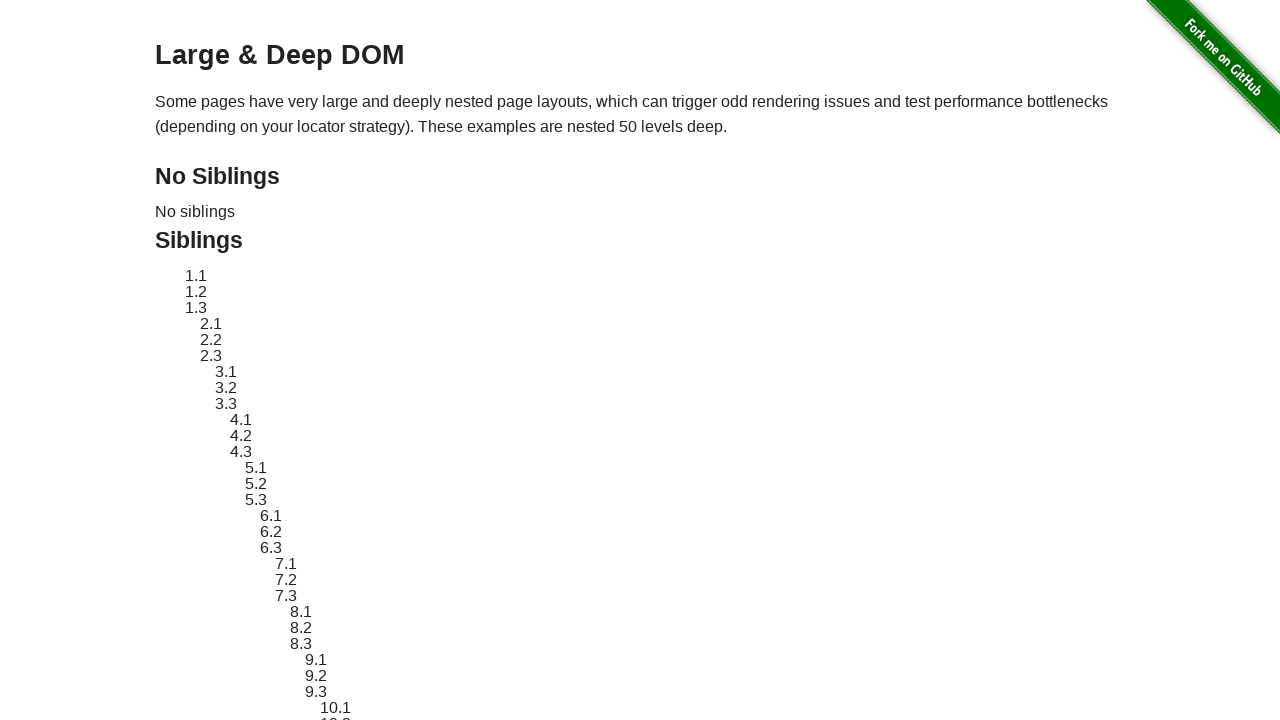

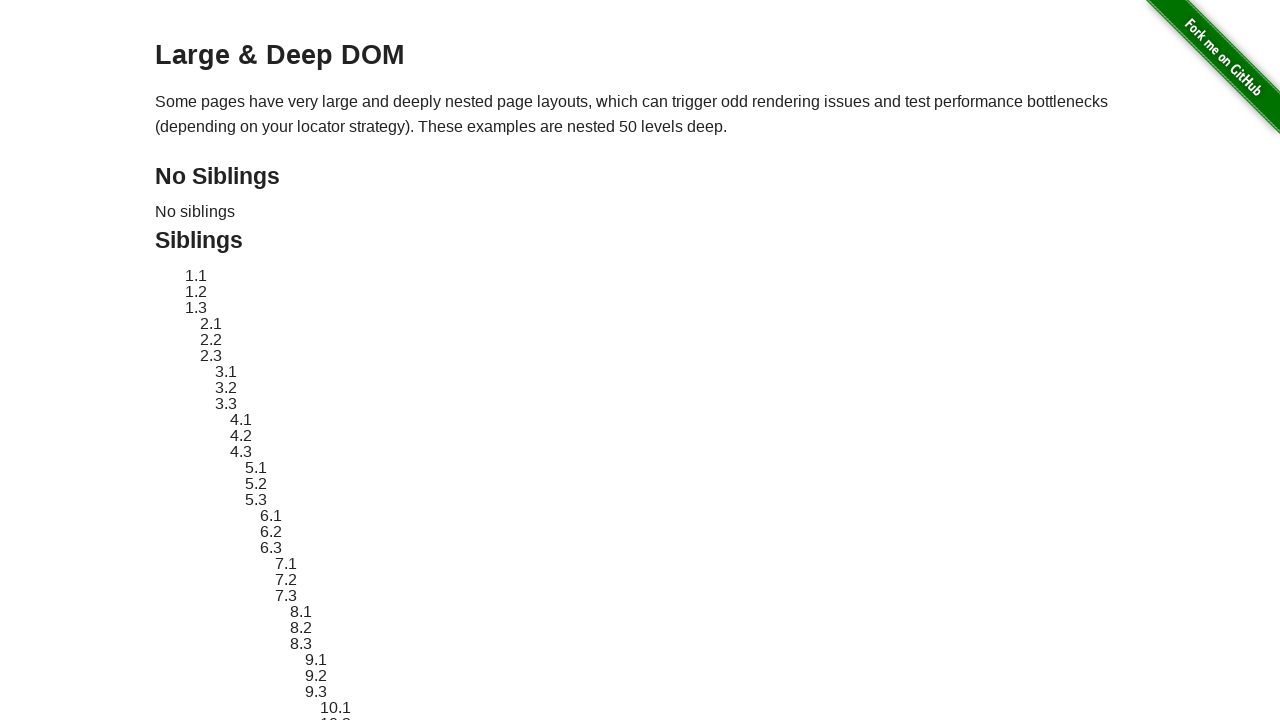